Navigates to Scripting Logic website homepage

Starting URL: http://scriptinglogic.com

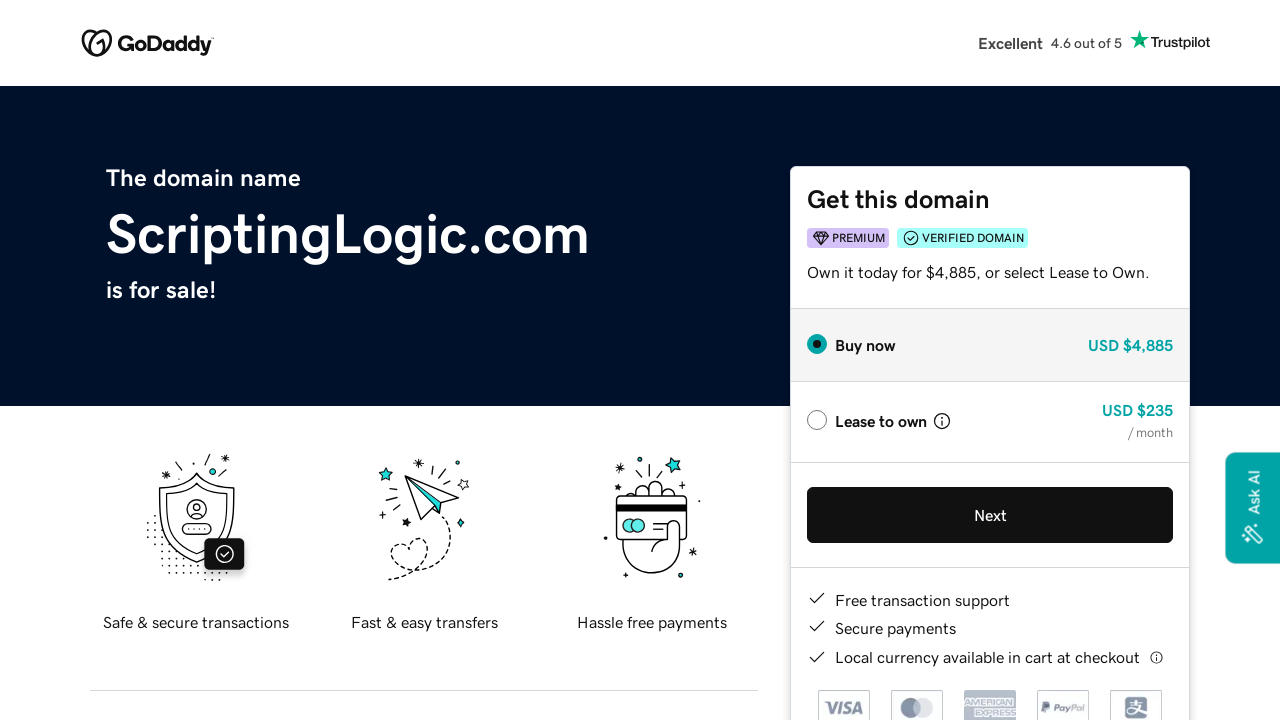

Navigated to Scripting Logic website homepage
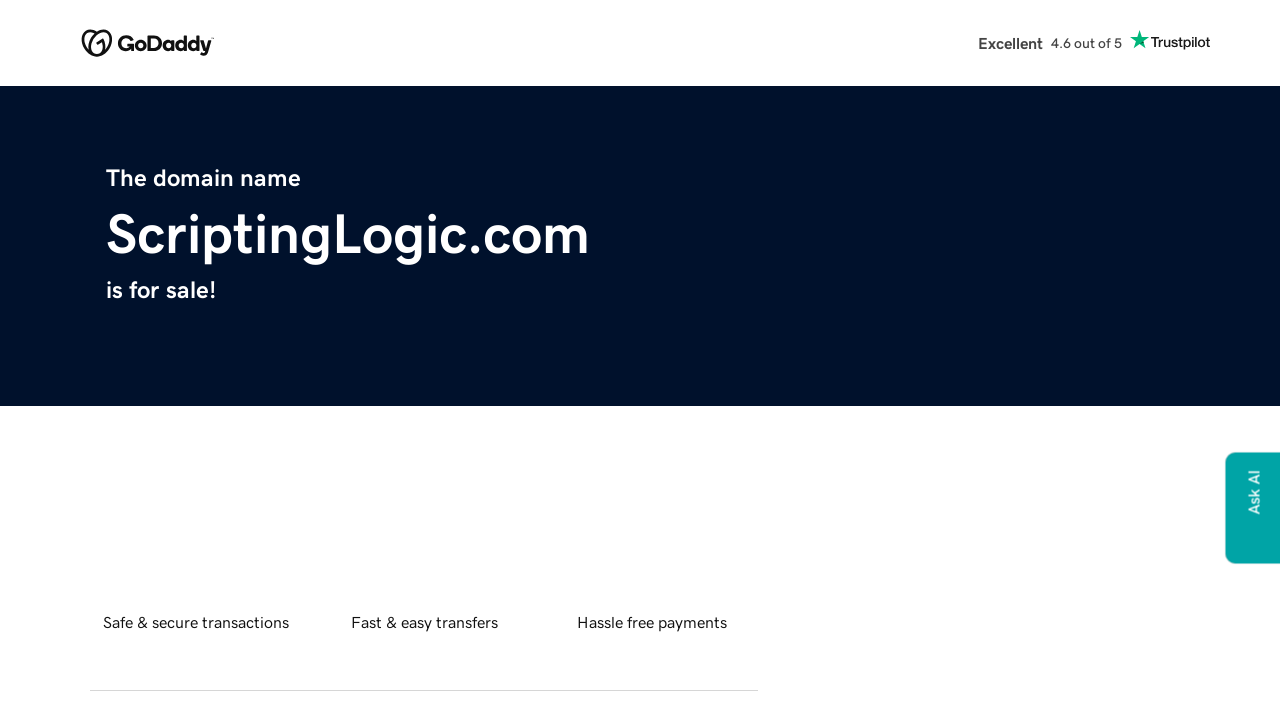

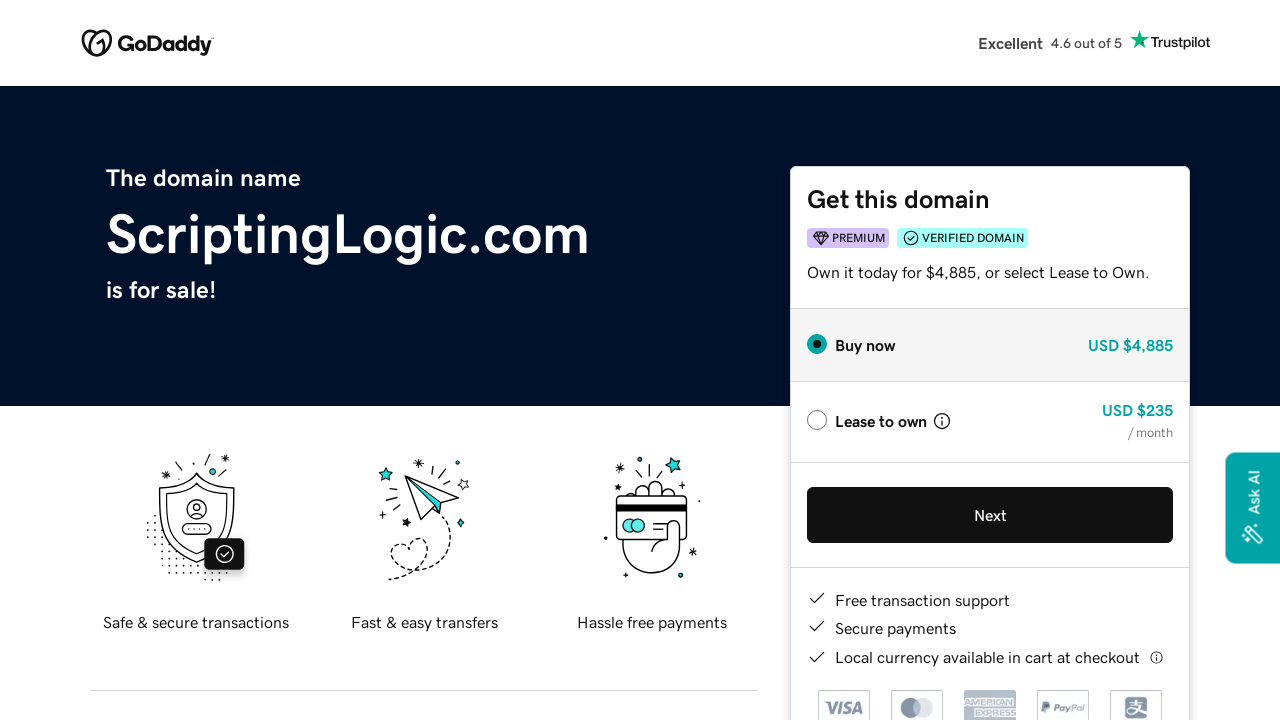